Tests checkbox functionality by clicking on a checkbox element and verifying its state

Starting URL: https://leafground.com/checkbox.xhtml

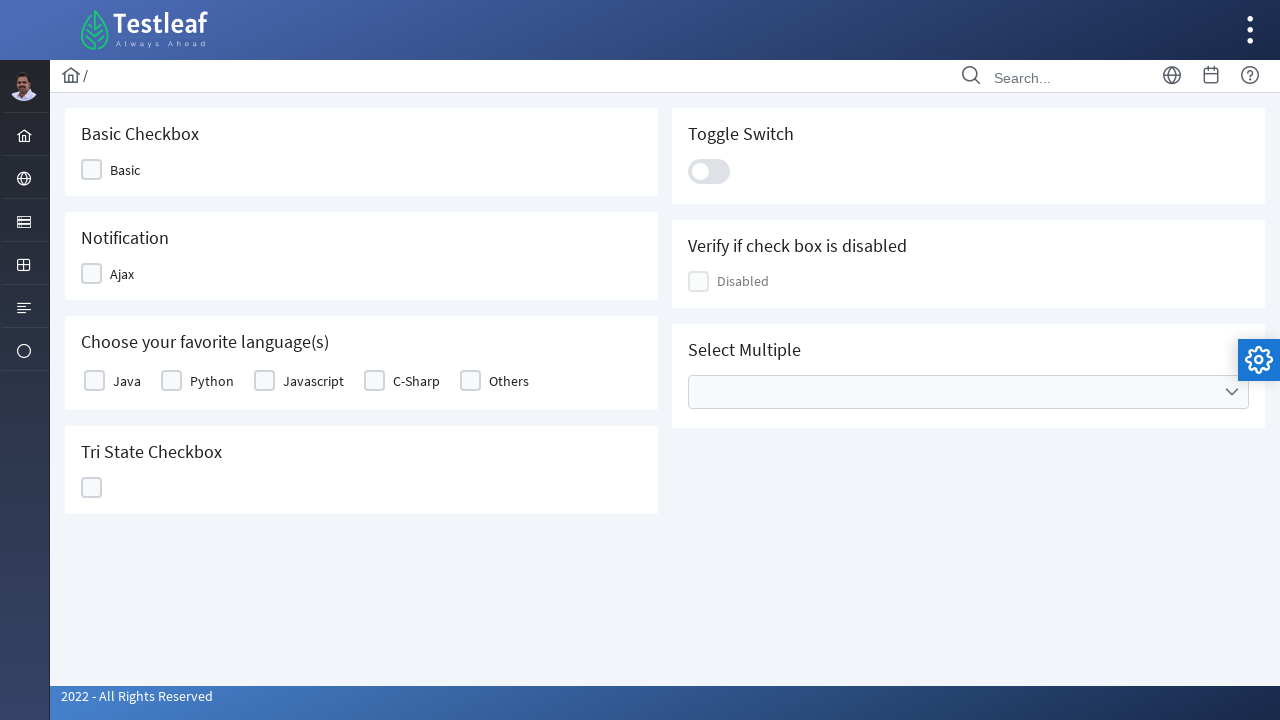

Clicked on checkbox element at (92, 170) on //*[@id="j_idt87:j_idt89"]/div[2]
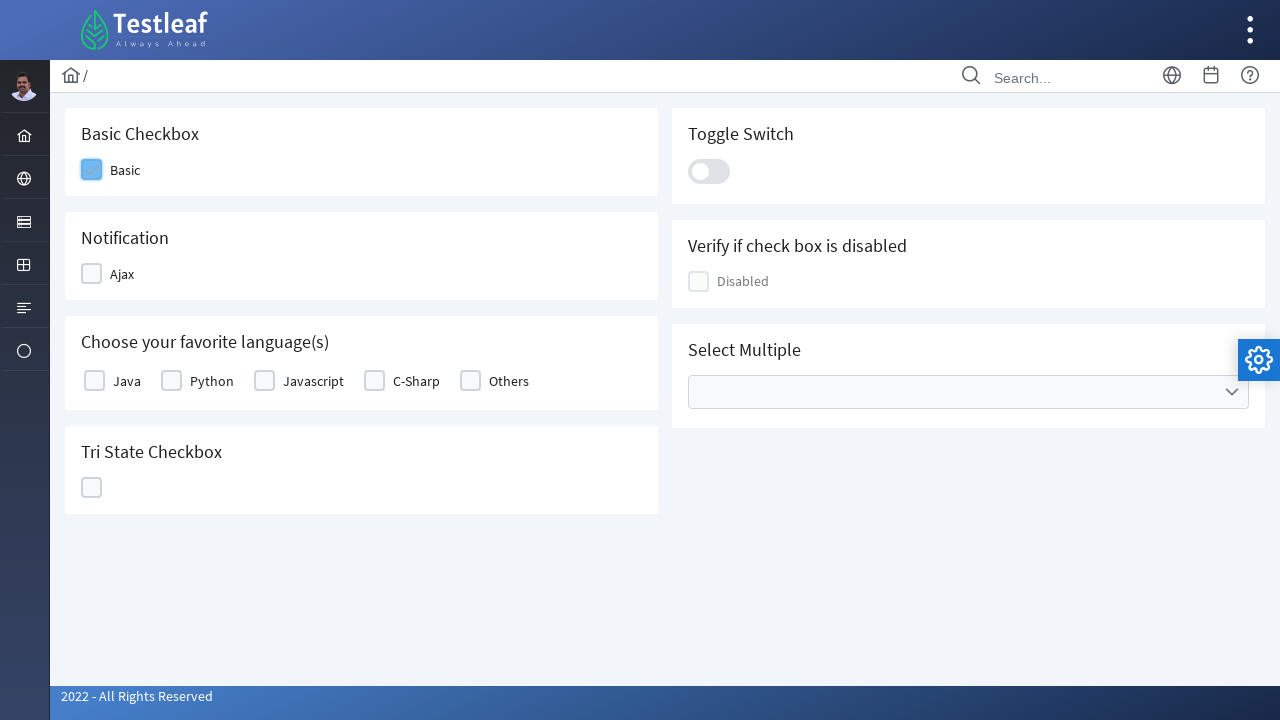

Located checkbox element for verification
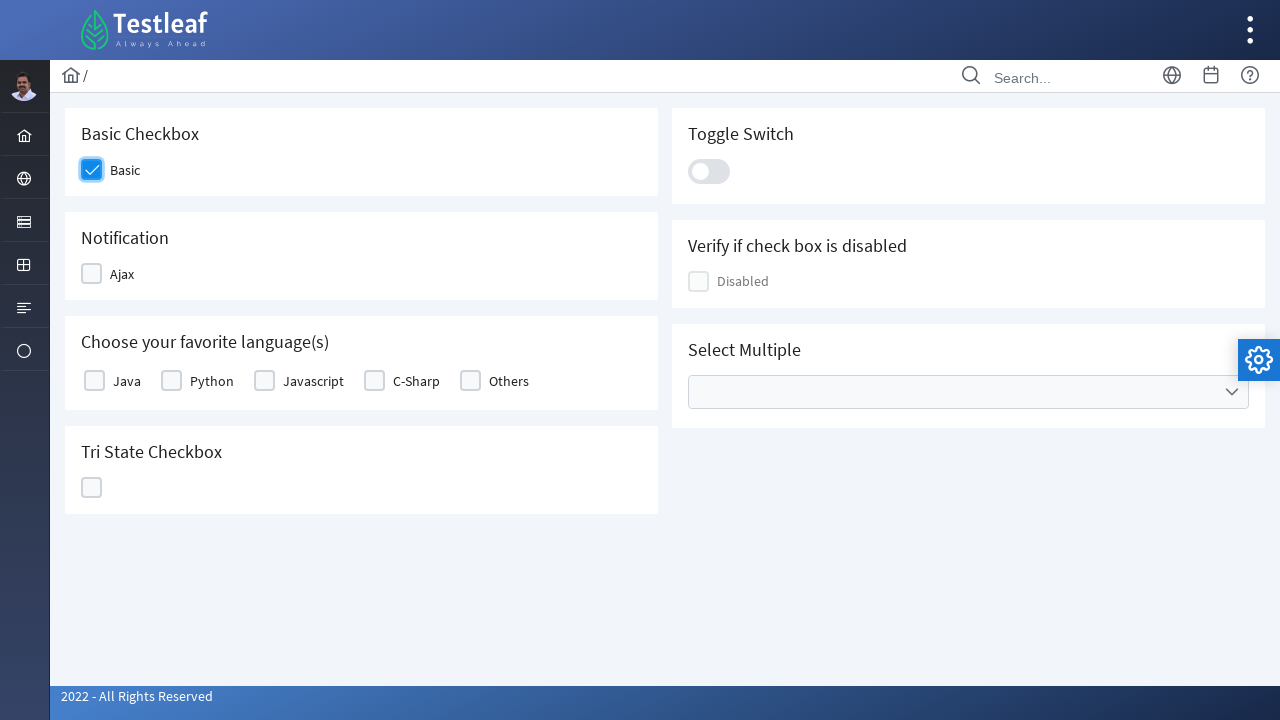

Verified checkbox is enabled
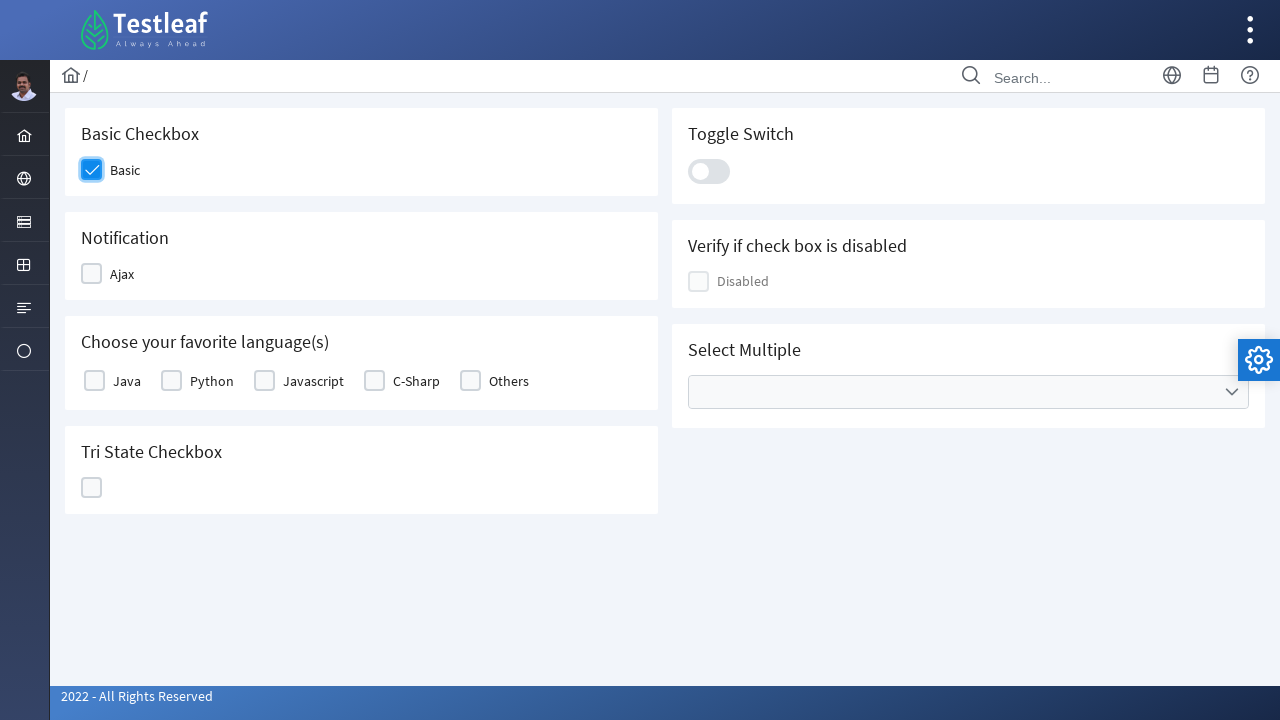

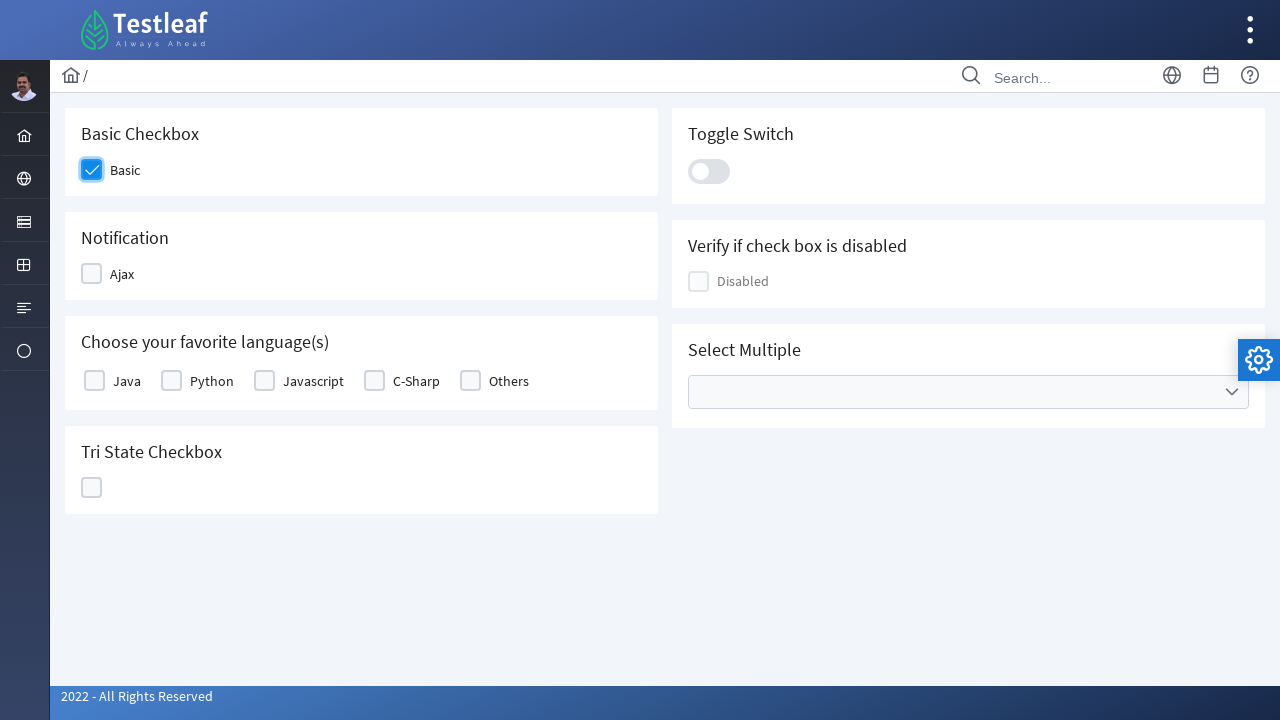